Tests editing a todo item by double-clicking it, changing the text, and pressing Enter

Starting URL: https://demo.playwright.dev/todomvc

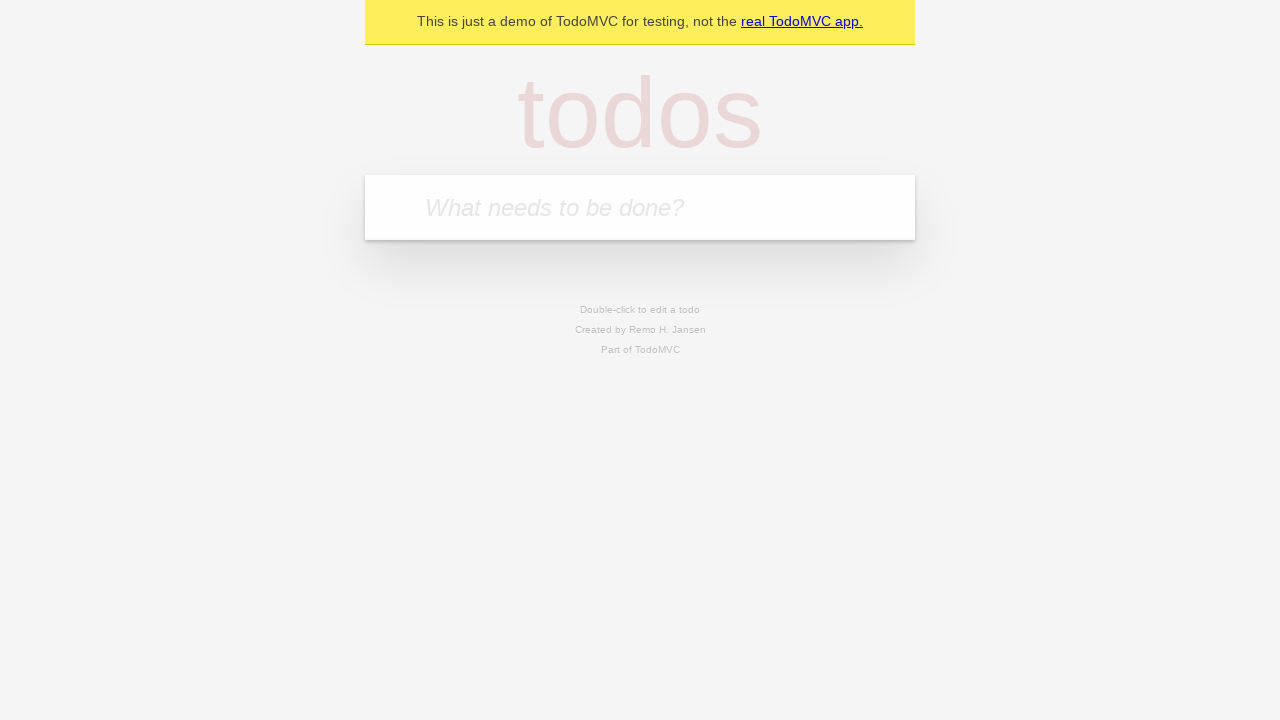

Filled new todo field with 'buy some cheese' on internal:attr=[placeholder="What needs to be done?"i]
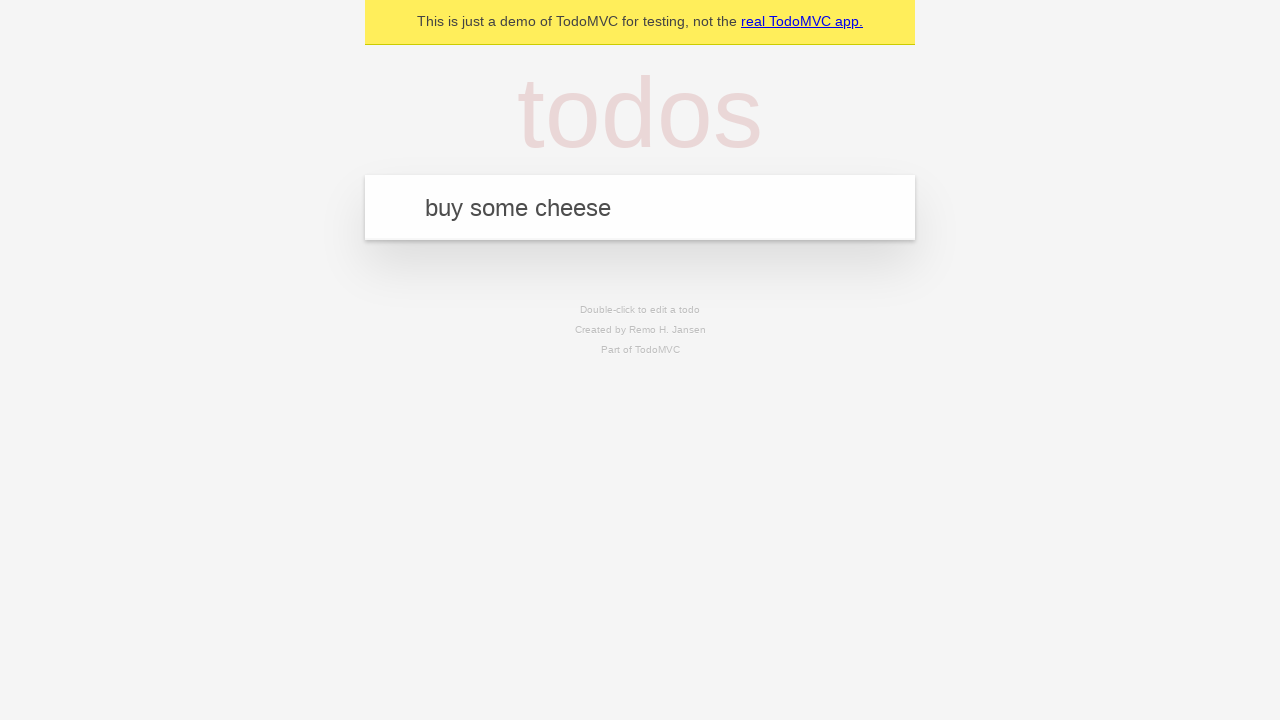

Pressed Enter to create todo 'buy some cheese' on internal:attr=[placeholder="What needs to be done?"i]
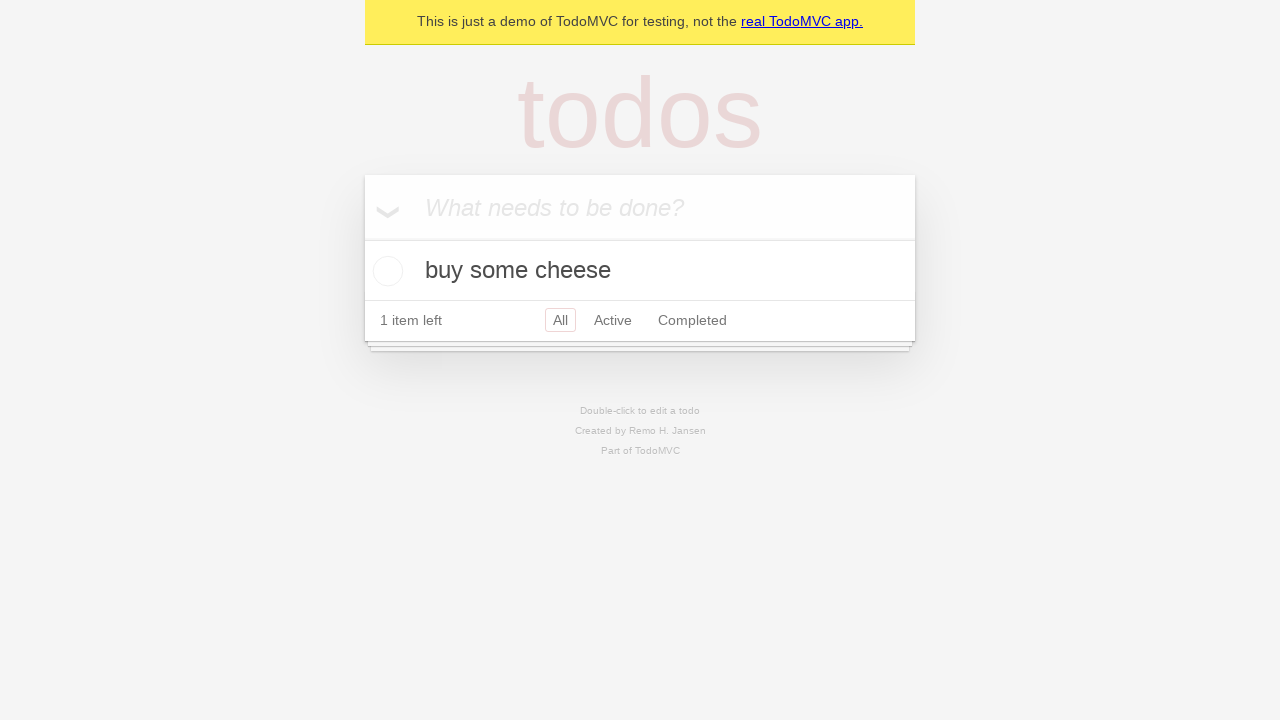

Filled new todo field with 'feed the cat' on internal:attr=[placeholder="What needs to be done?"i]
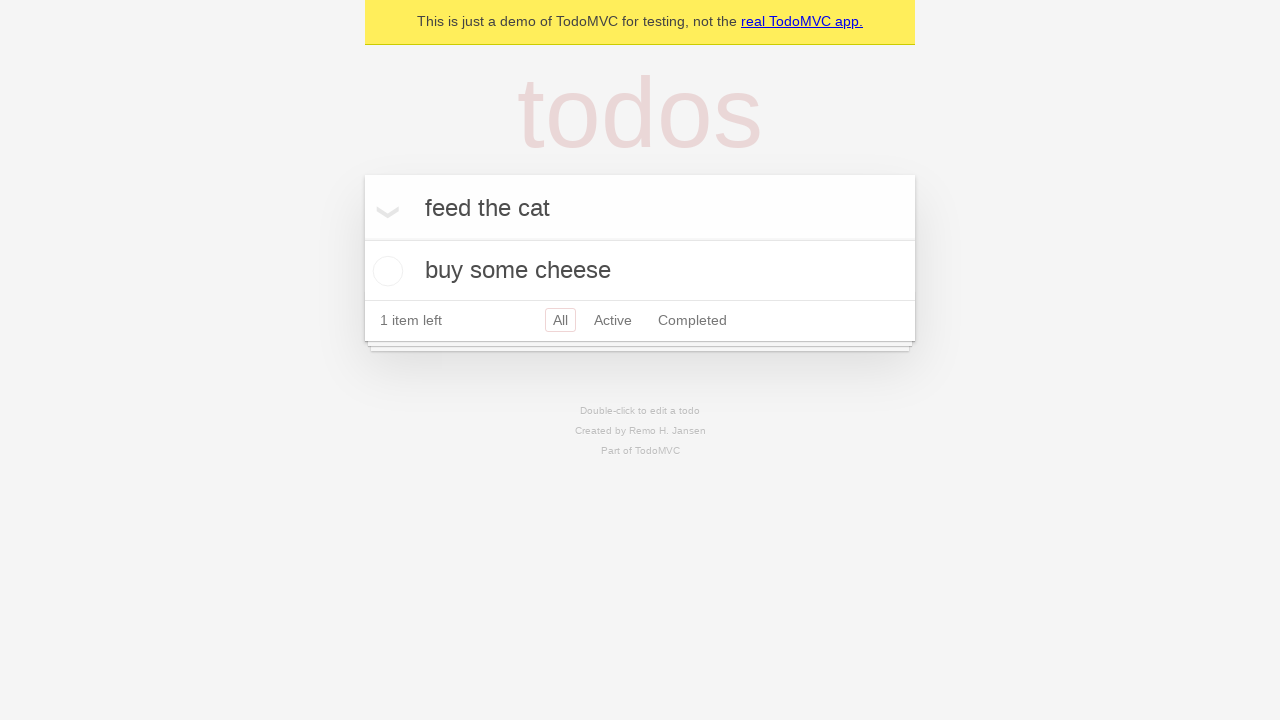

Pressed Enter to create todo 'feed the cat' on internal:attr=[placeholder="What needs to be done?"i]
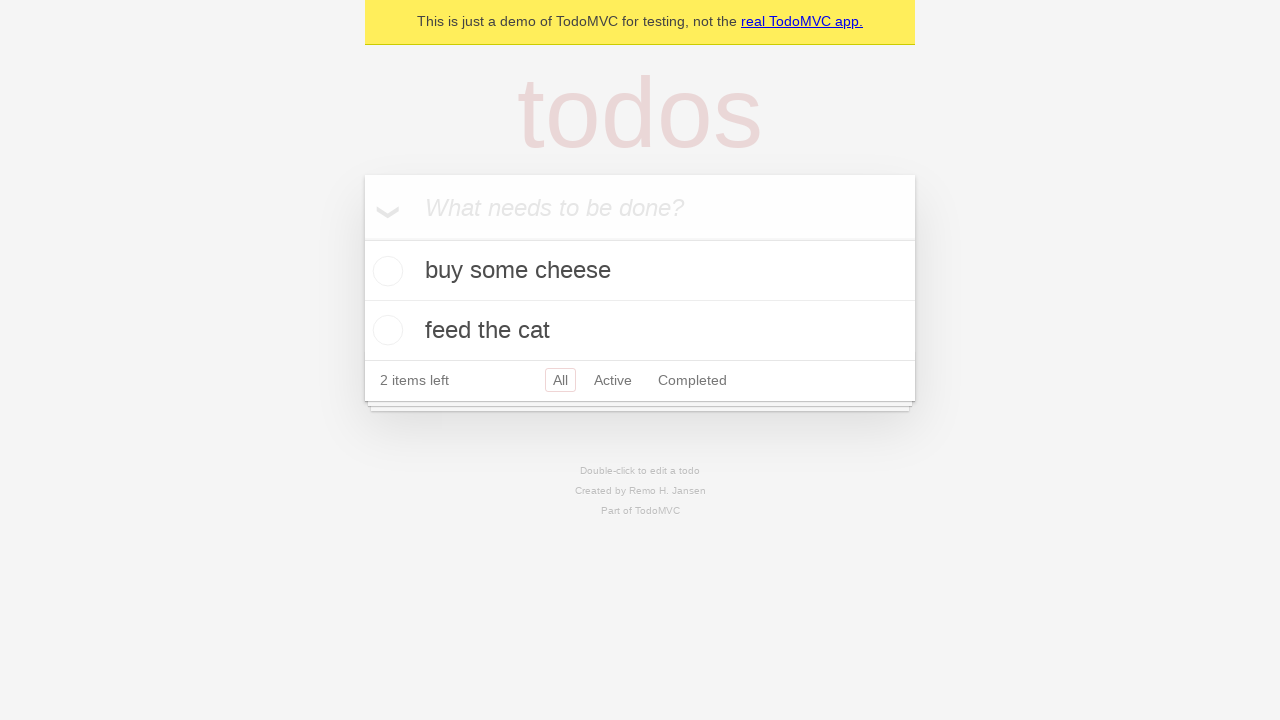

Filled new todo field with 'book a doctors appointment' on internal:attr=[placeholder="What needs to be done?"i]
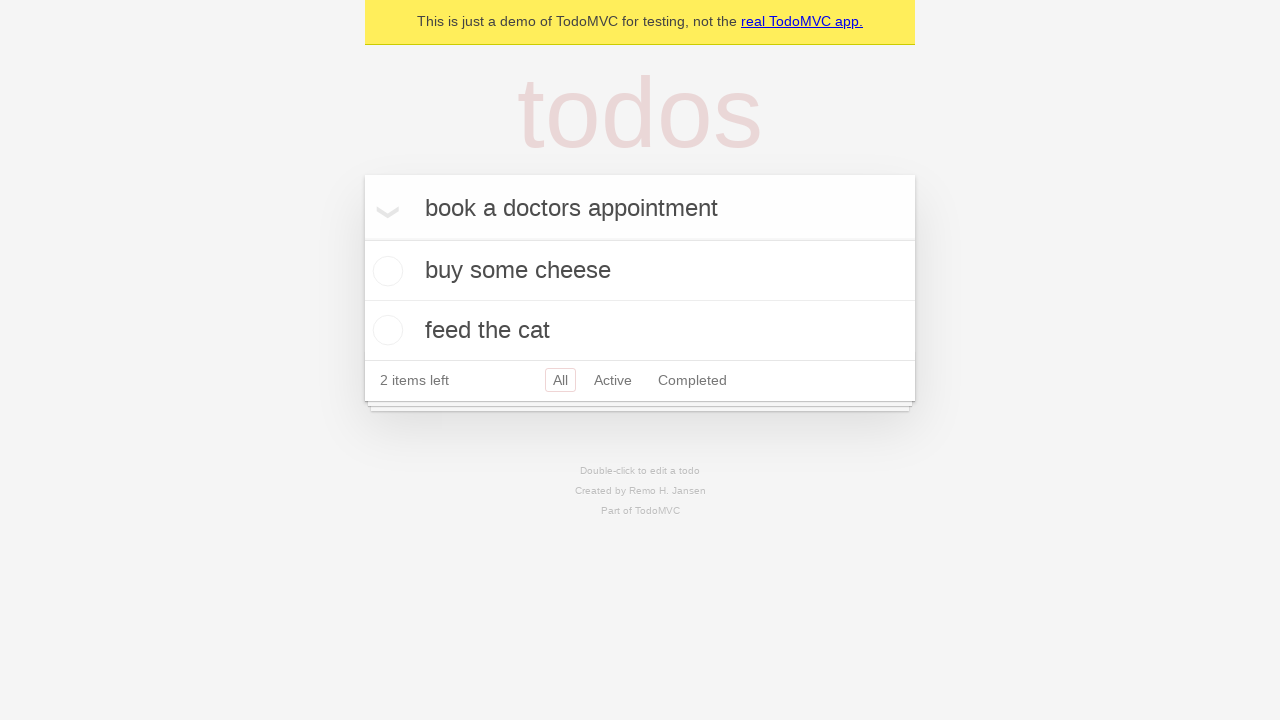

Pressed Enter to create todo 'book a doctors appointment' on internal:attr=[placeholder="What needs to be done?"i]
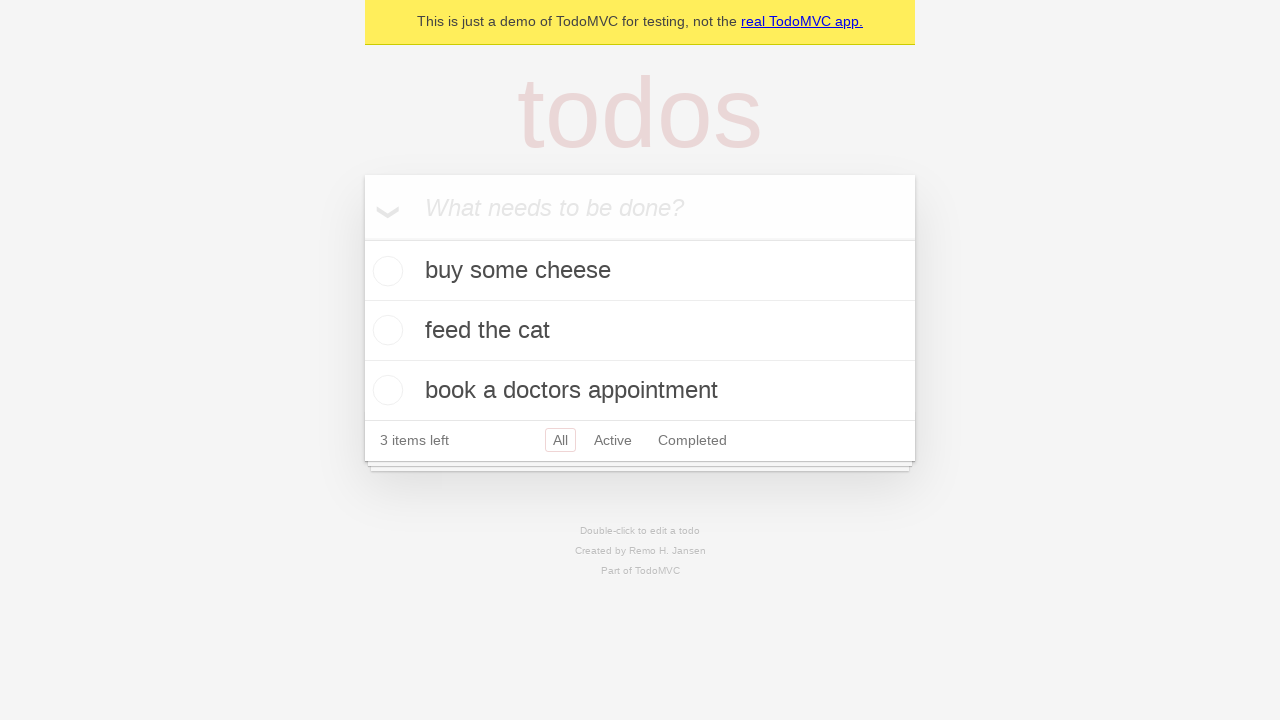

Double-clicked second todo item to enter edit mode at (640, 331) on [data-testid='todo-item'] >> nth=1
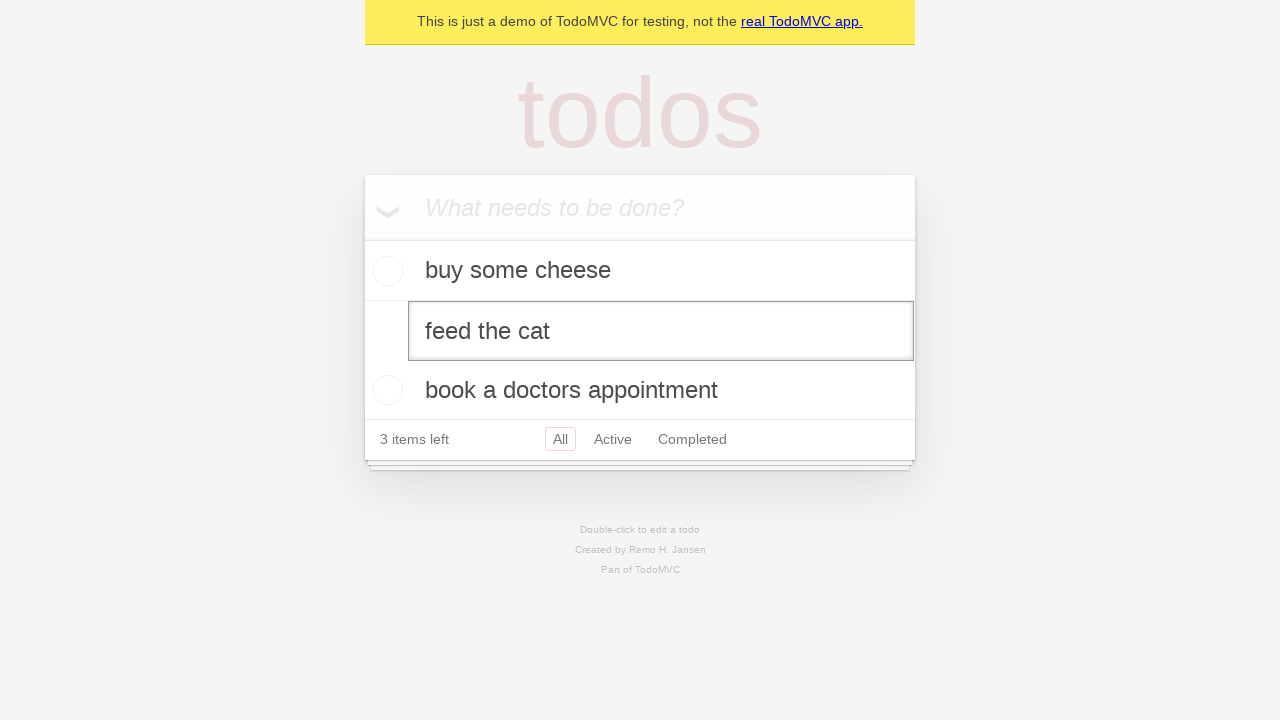

Changed todo text to 'buy some sausages' on [data-testid='todo-item'] >> nth=1 >> internal:role=textbox[name="Edit"i]
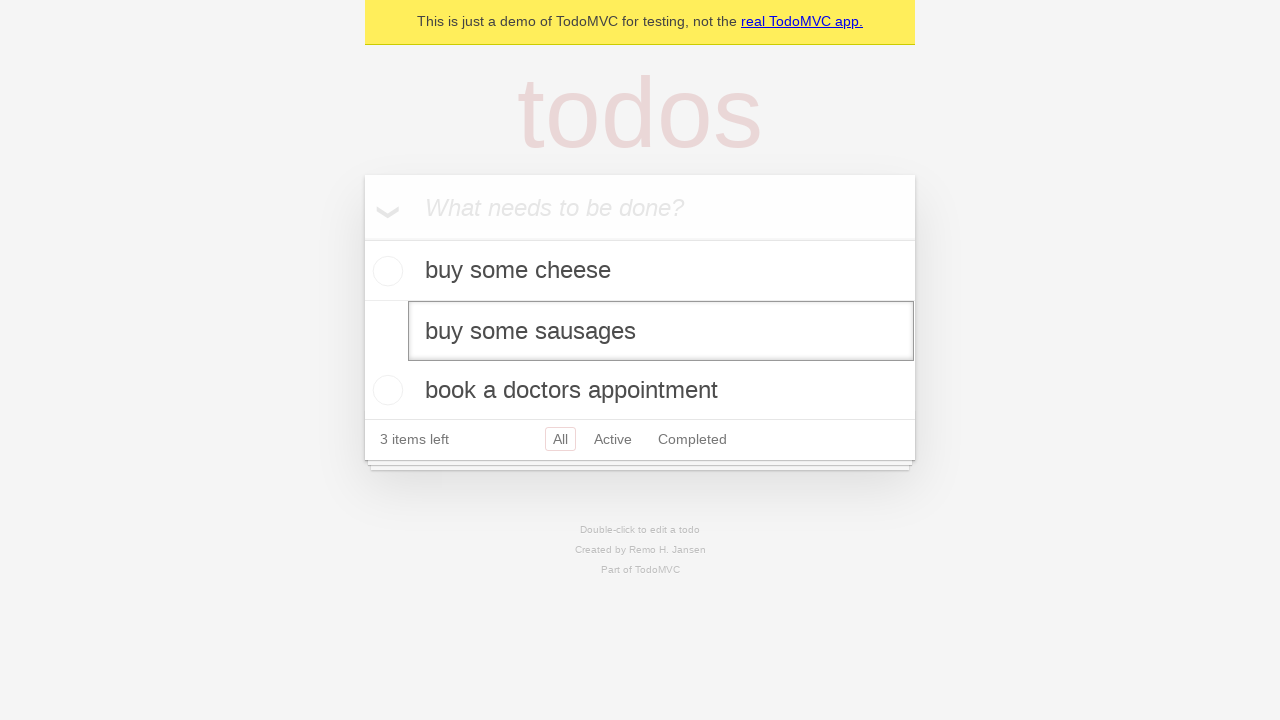

Pressed Enter to confirm todo edit on [data-testid='todo-item'] >> nth=1 >> internal:role=textbox[name="Edit"i]
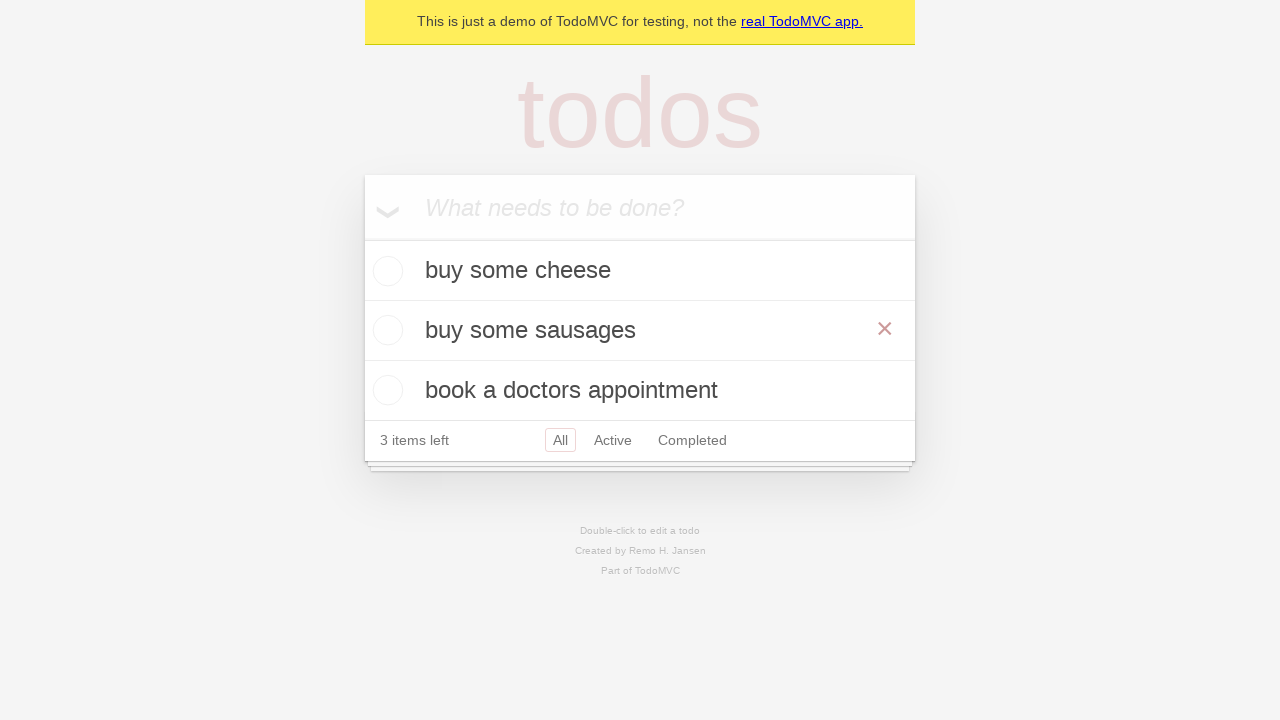

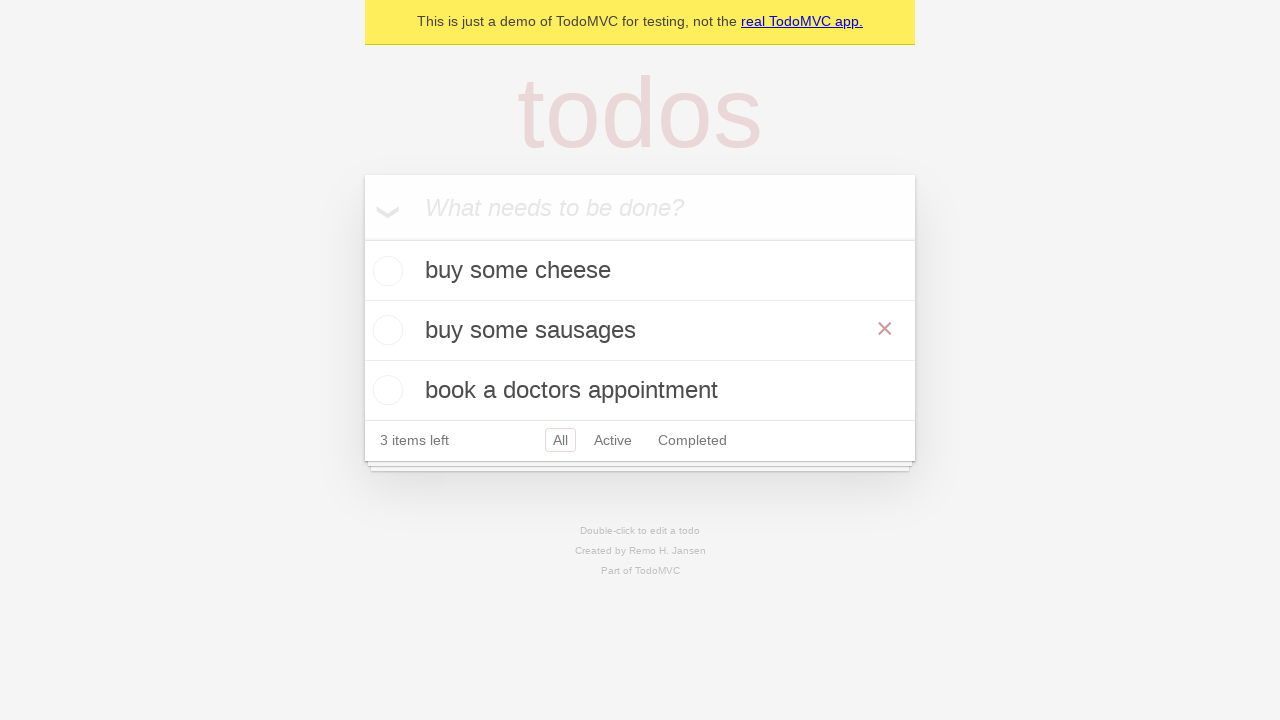